Tests form interactions on an automation practice page by filling autocomplete fields, selecting radio buttons, and checking checkboxes

Starting URL: https://rahulshettyacademy.com/AutomationPractice/#

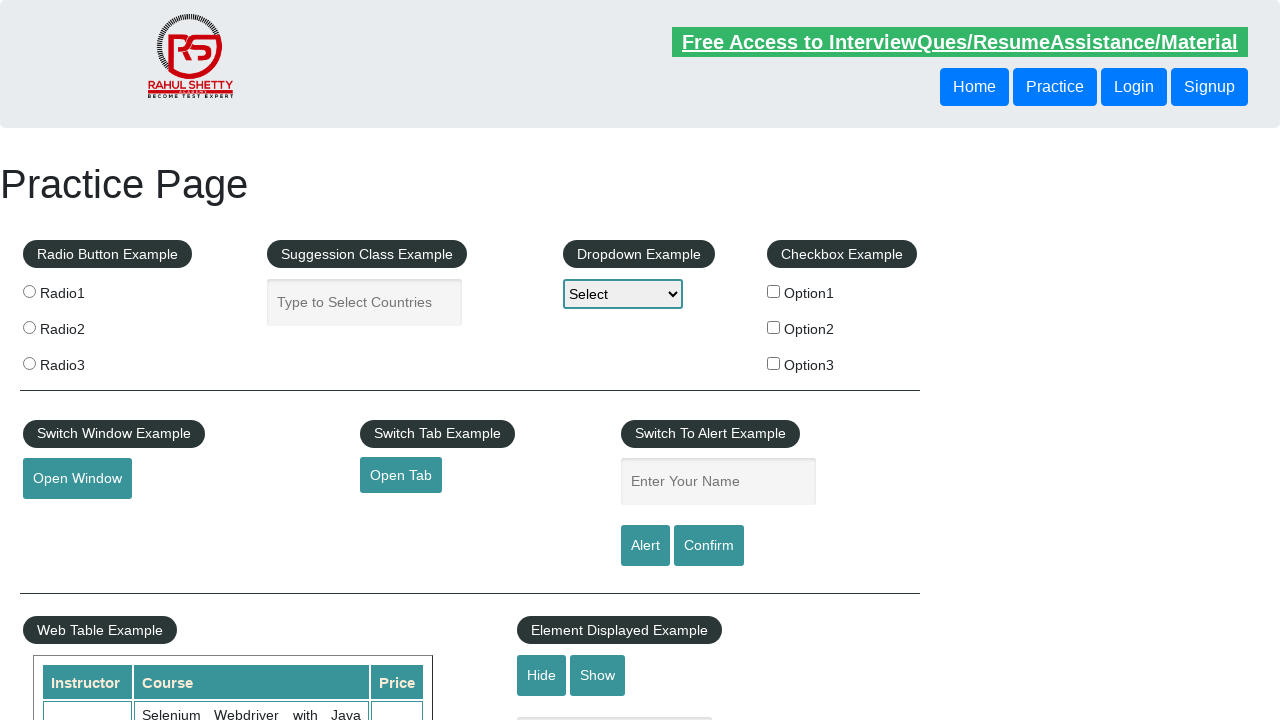

Filled autocomplete field with 'Hello everyone' on .ui-autocomplete-input
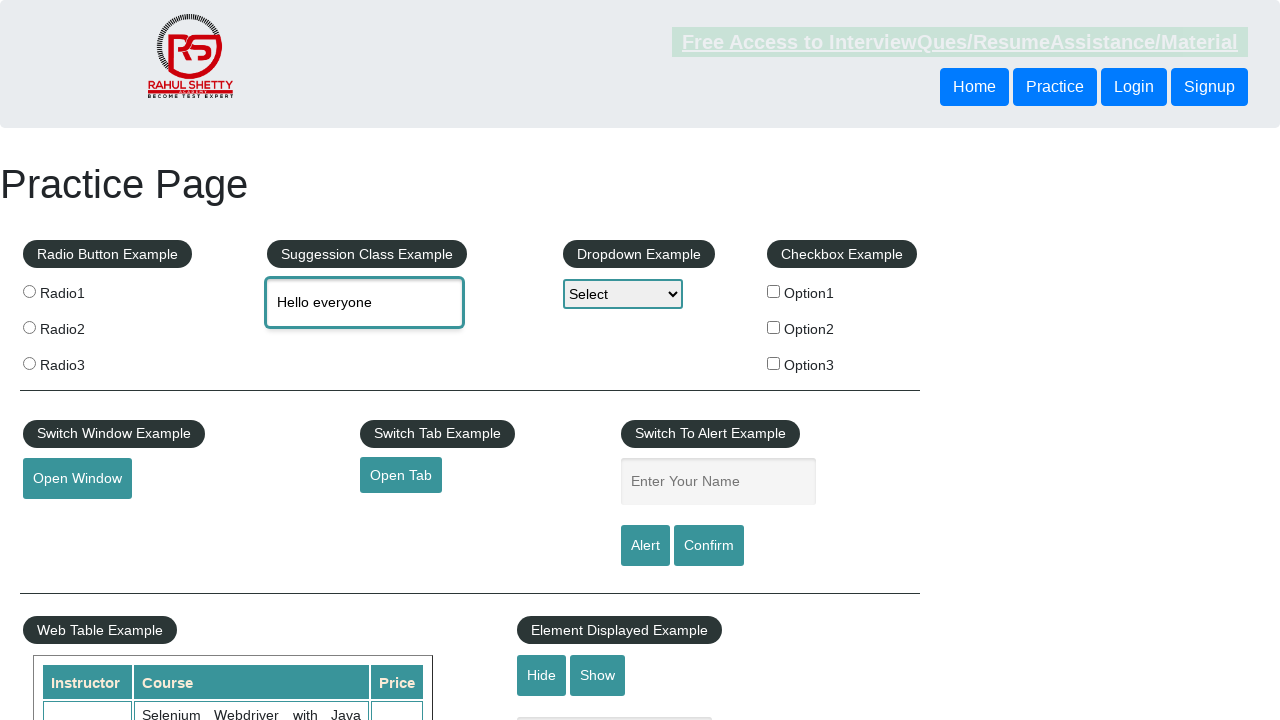

Cleared the autocomplete field on #autocomplete
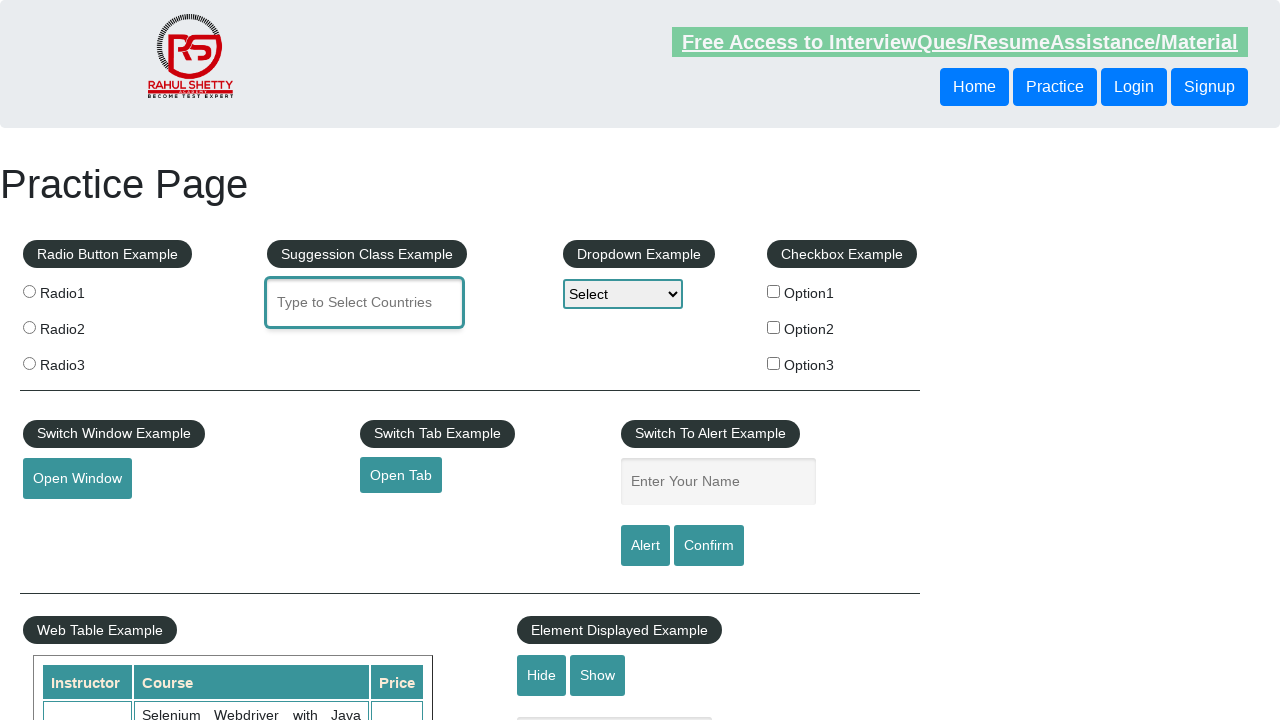

Filled autocomplete field with 'Ritick Raj' on .ui-autocomplete-input
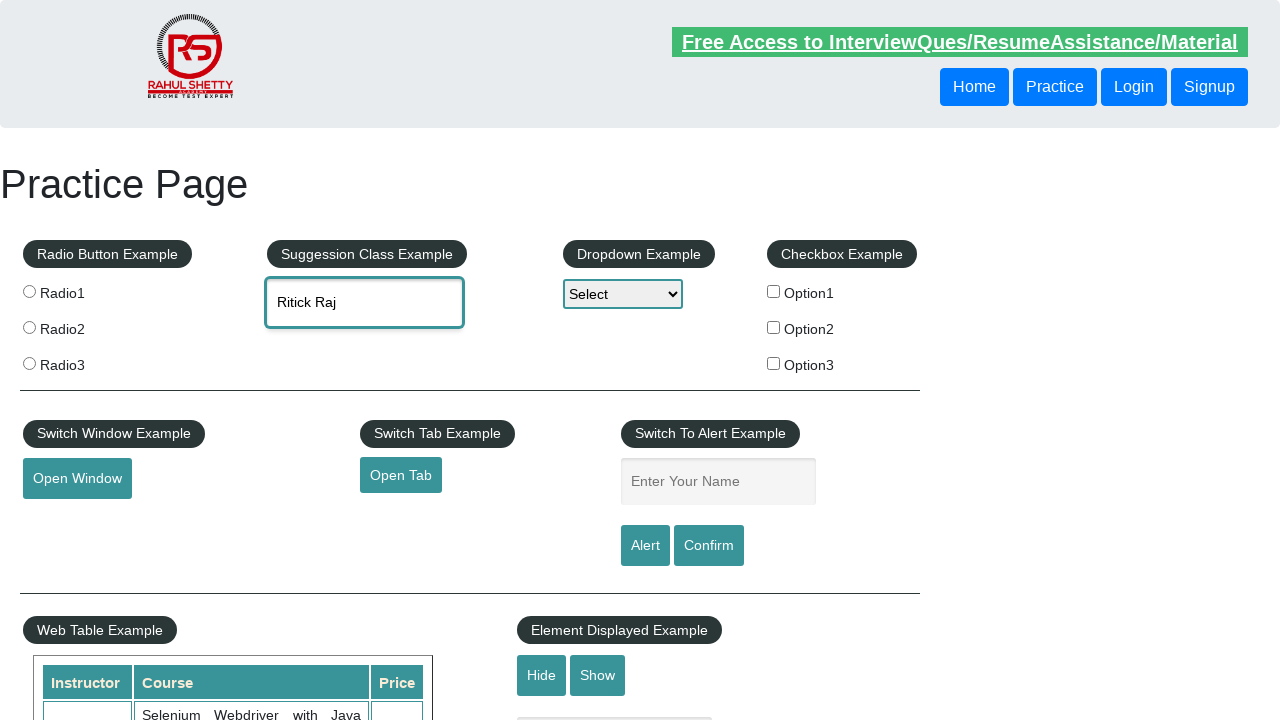

Clicked radio button option 1 at (29, 291) on input[value='radio1']
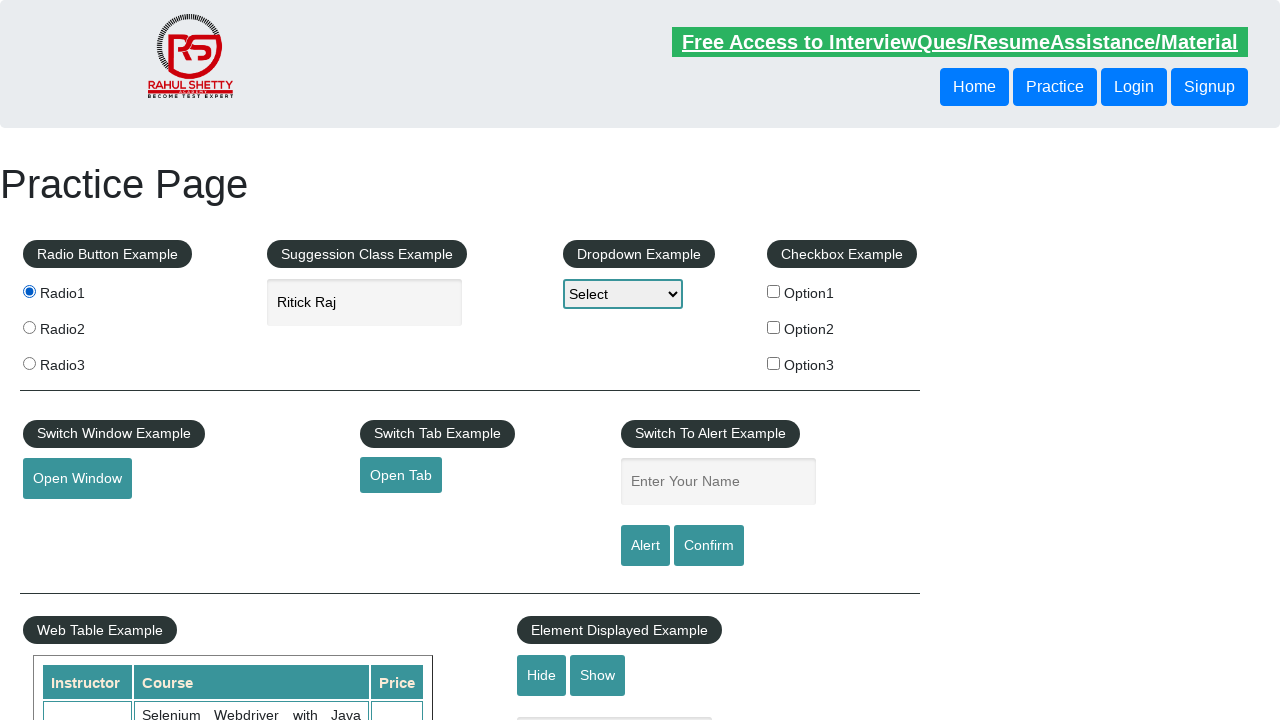

Clicked checkbox option 1 at (774, 291) on #checkBoxOption1
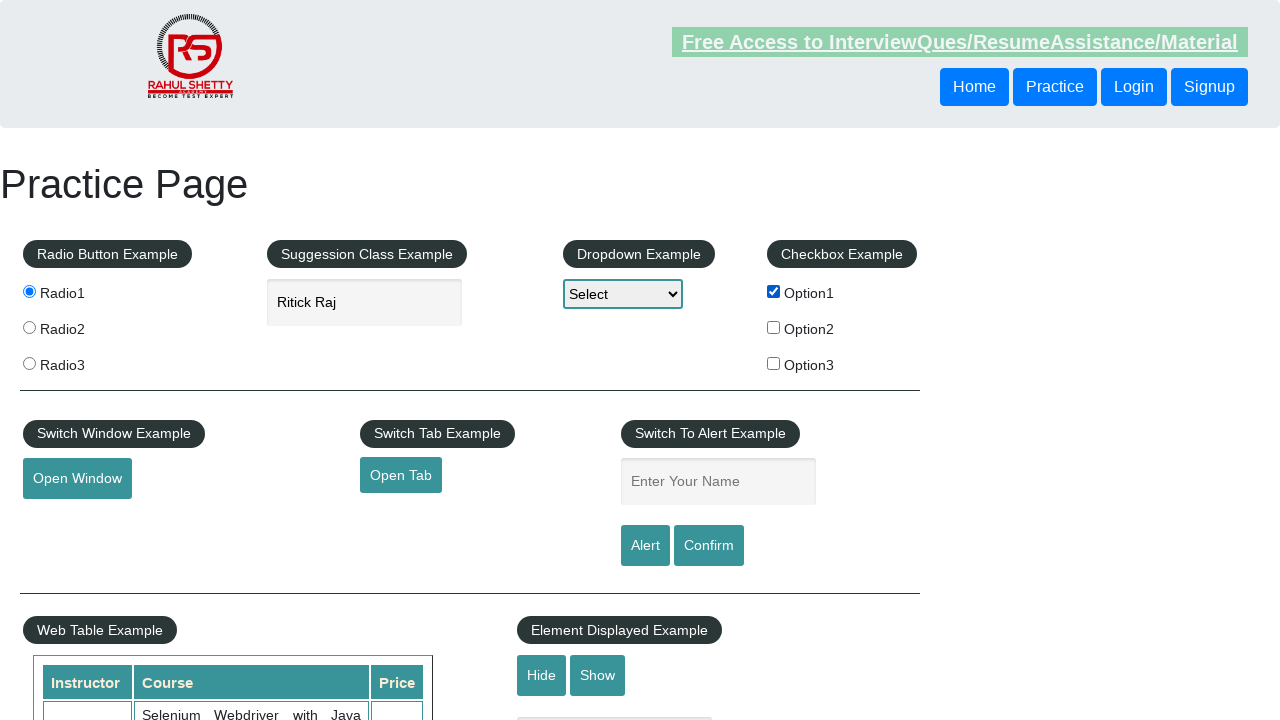

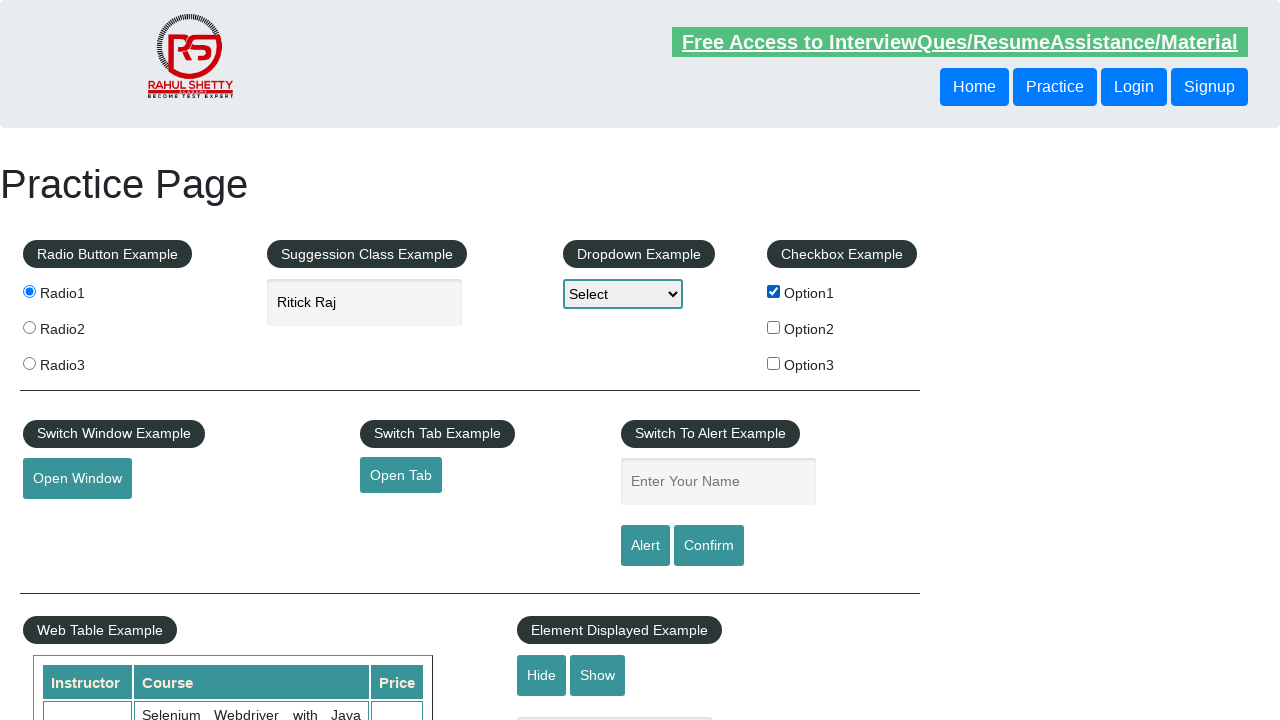